Tests confirmation box by clicking OK and verifying the result.

Starting URL: https://demoqa.com/alerts

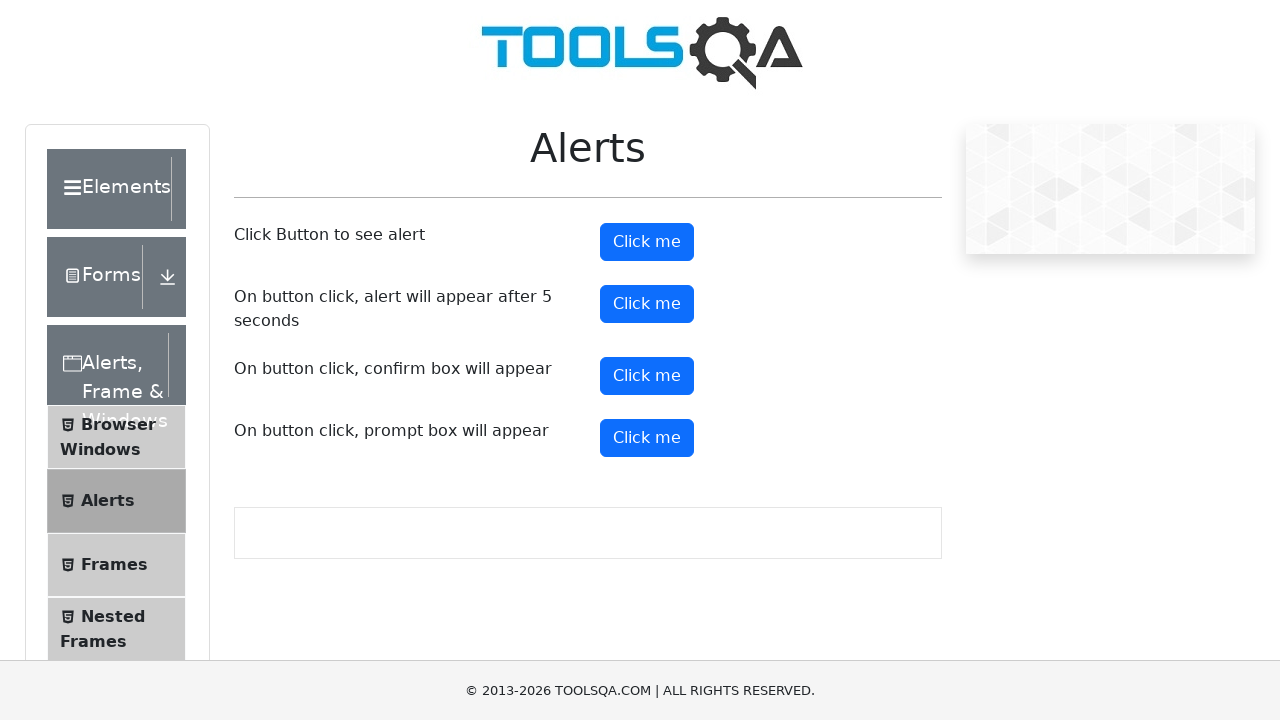

Set up dialog handler to accept confirmation dialogs
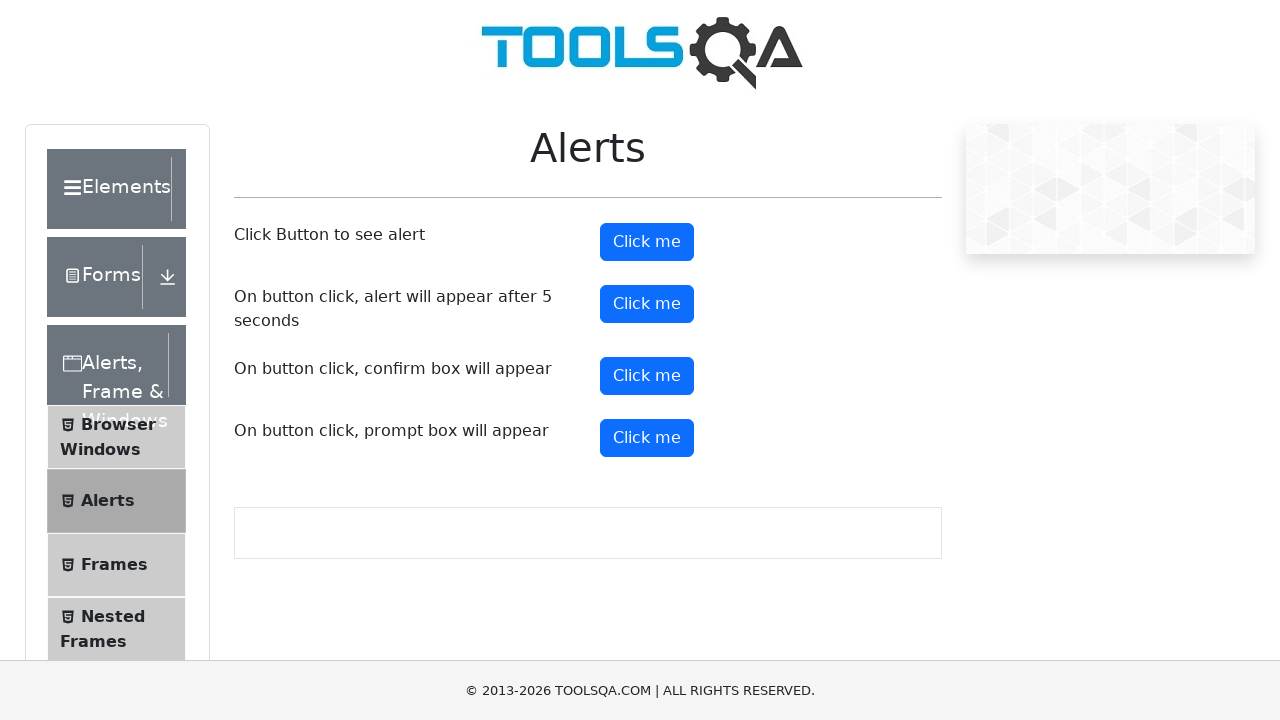

Clicked the confirm button to trigger confirmation box at (647, 376) on #confirmButton
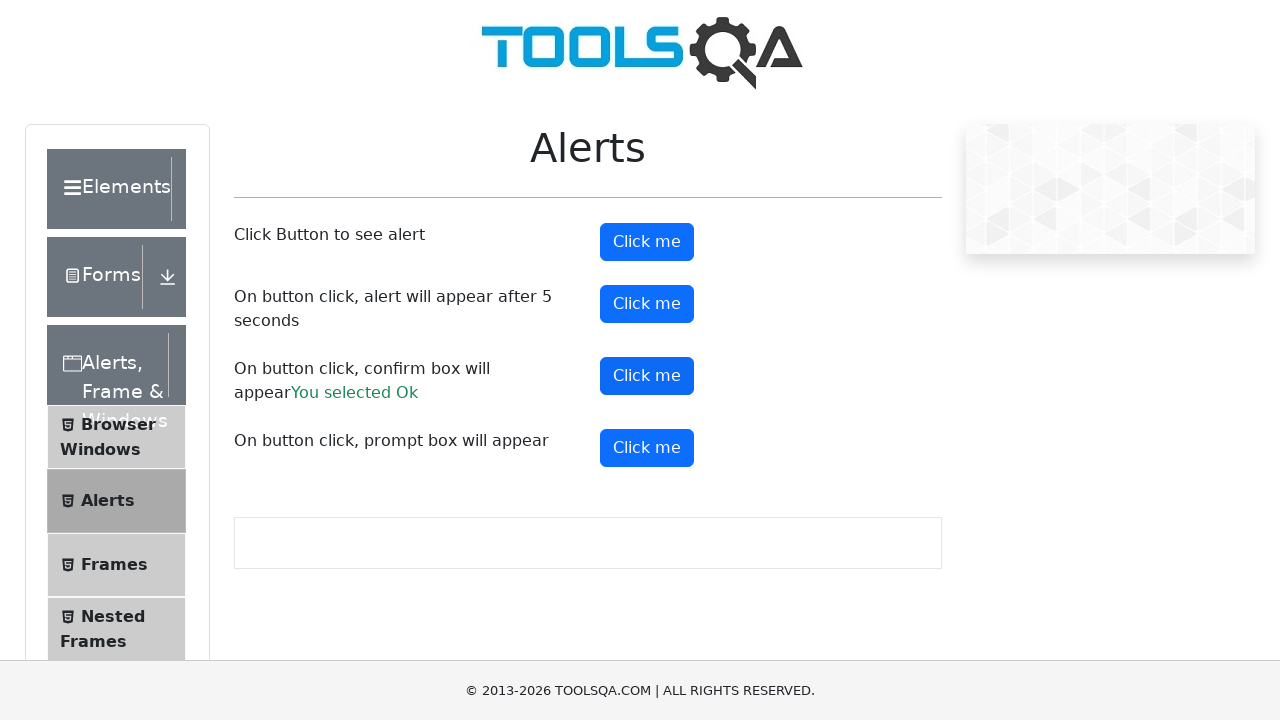

Confirmed result message appeared after accepting dialog
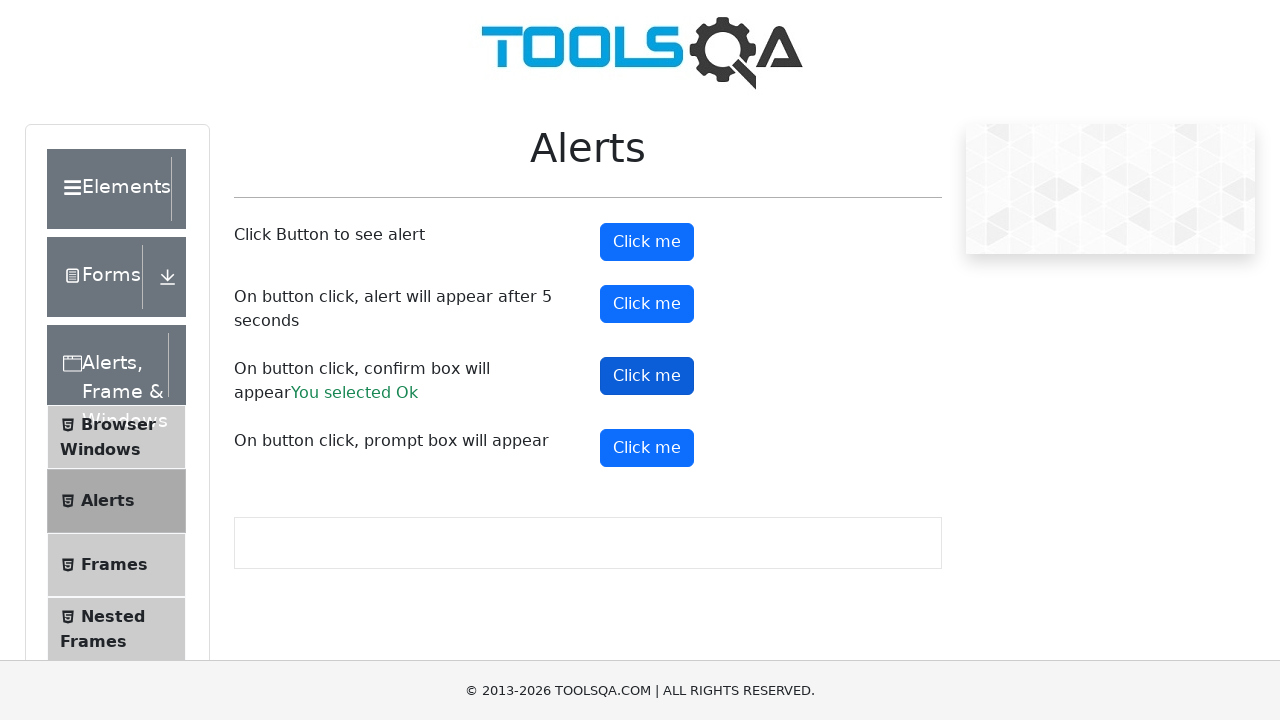

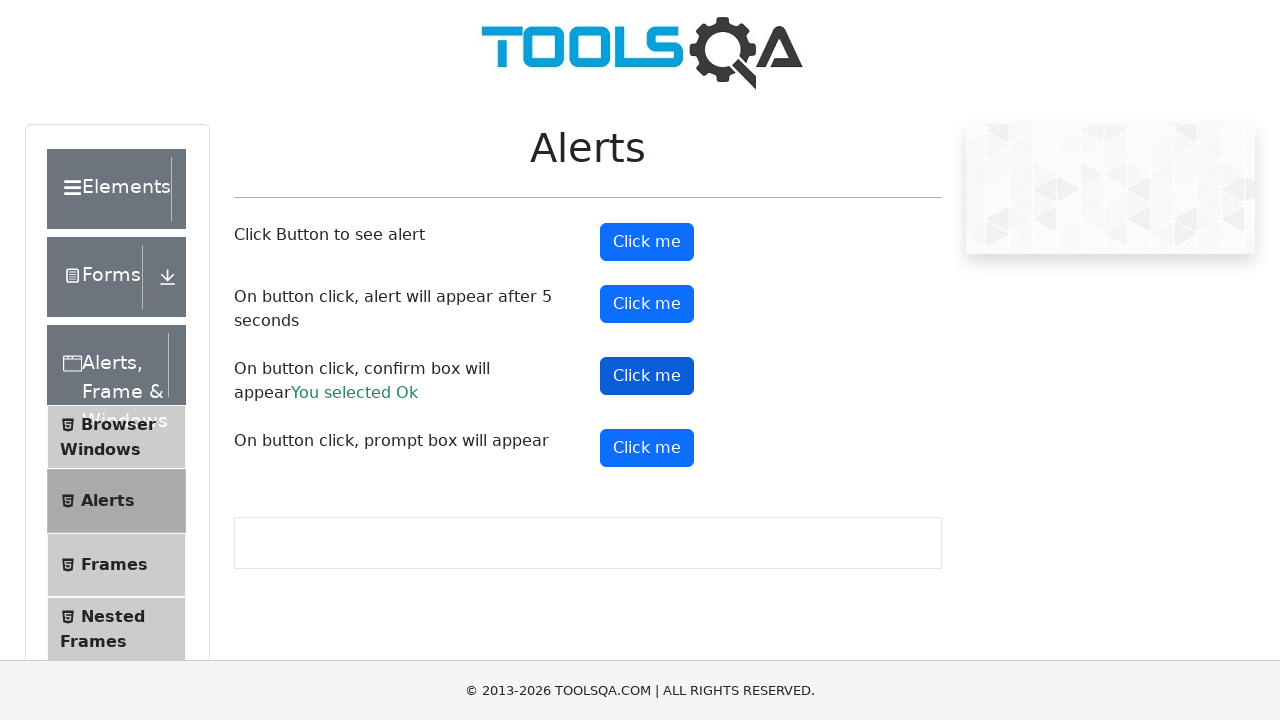